Tests clicking on the About link and verifying navigation to the about page

Starting URL: https://radientanalytics.com

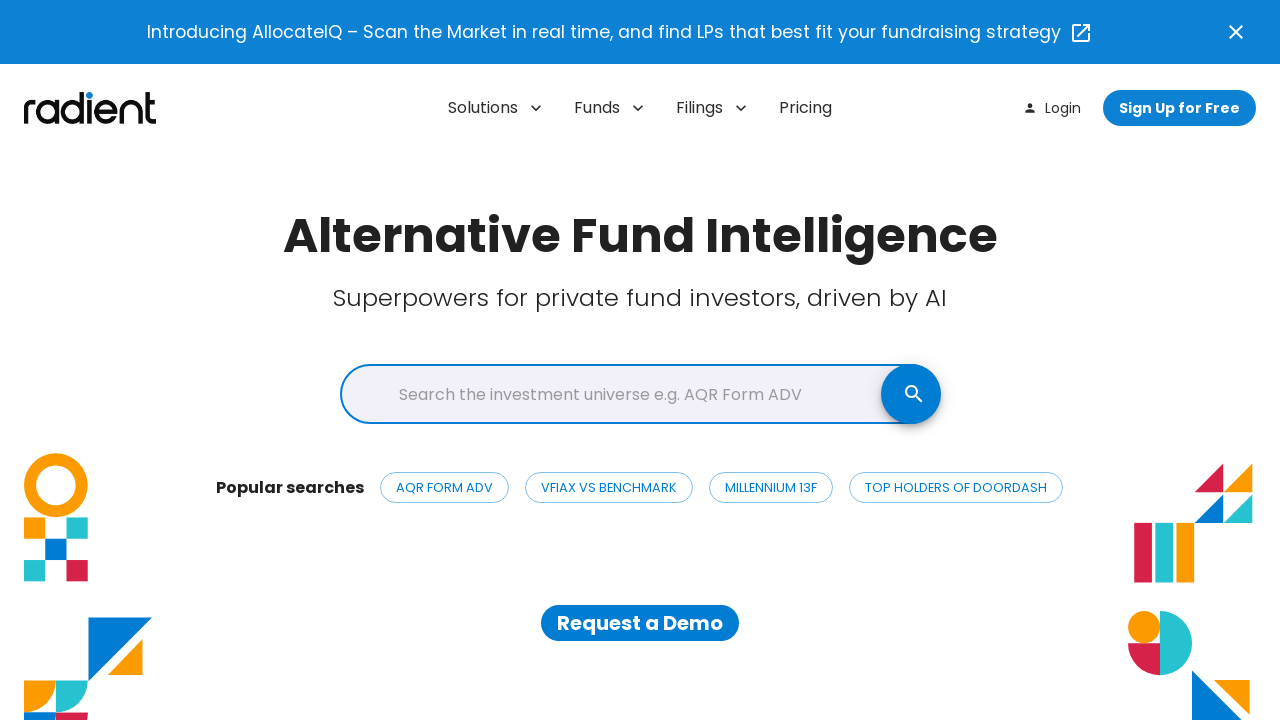

Clicked About link at (467, 447) on a[href="https://radientanalytics.com/web/about"]
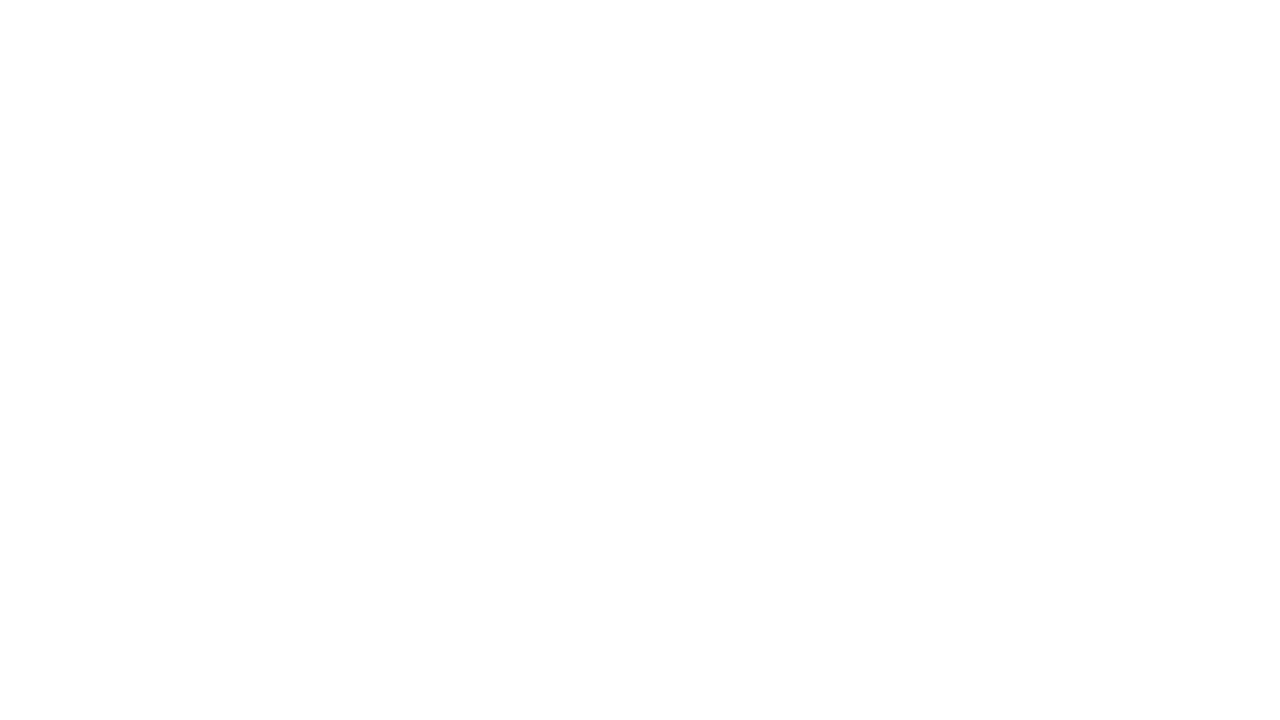

Navigated to About page successfully
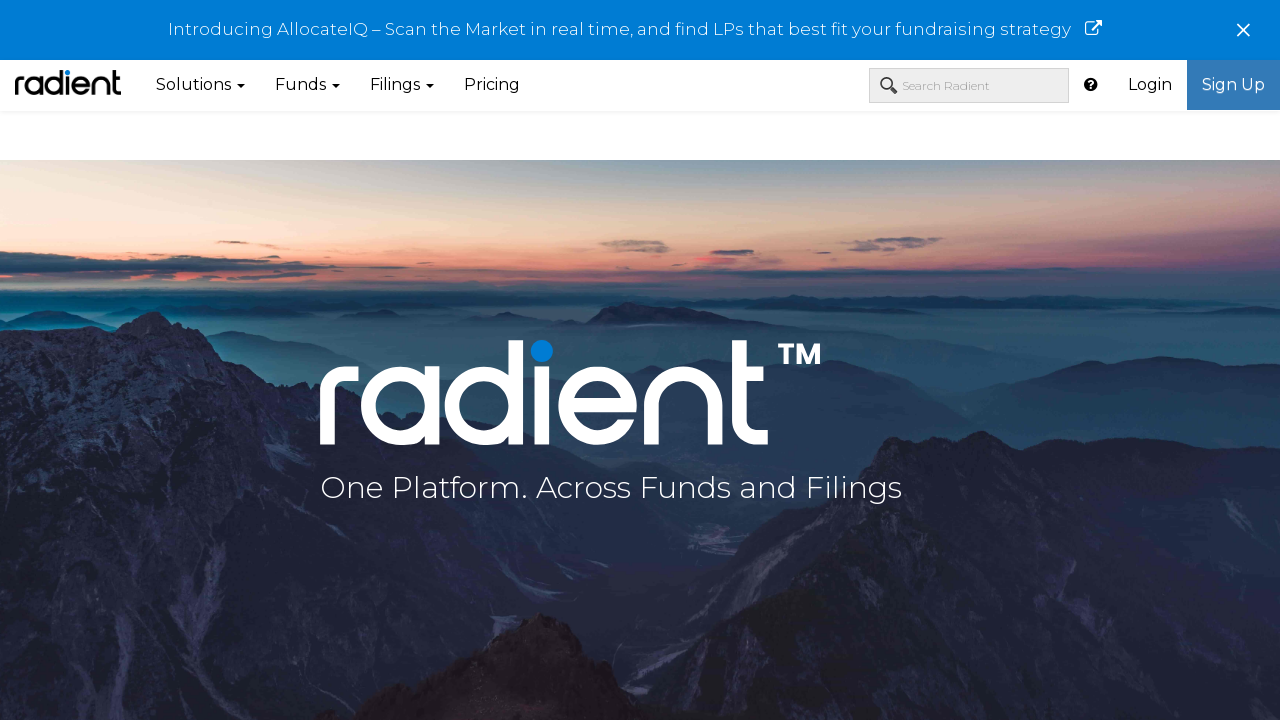

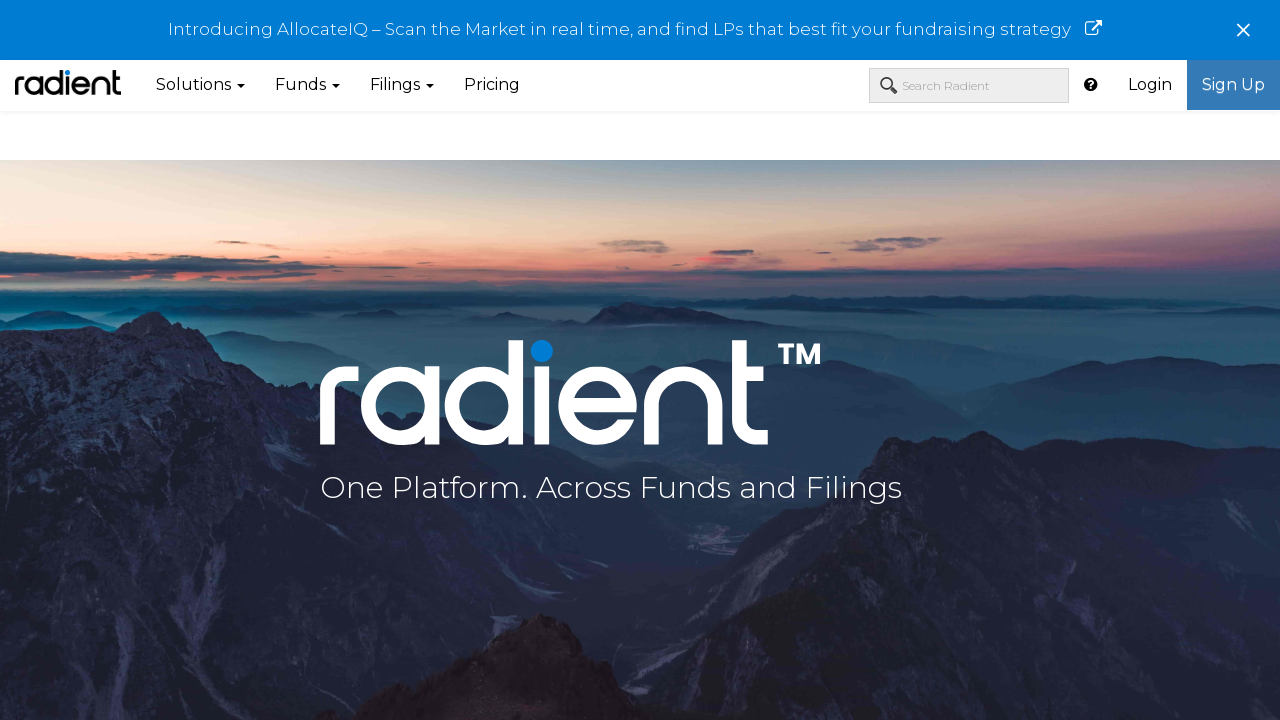